Navigates to the GlobalSQA demo site and verifies the page title matches the expected value

Starting URL: https://www.globalsqa.com/demo-site/

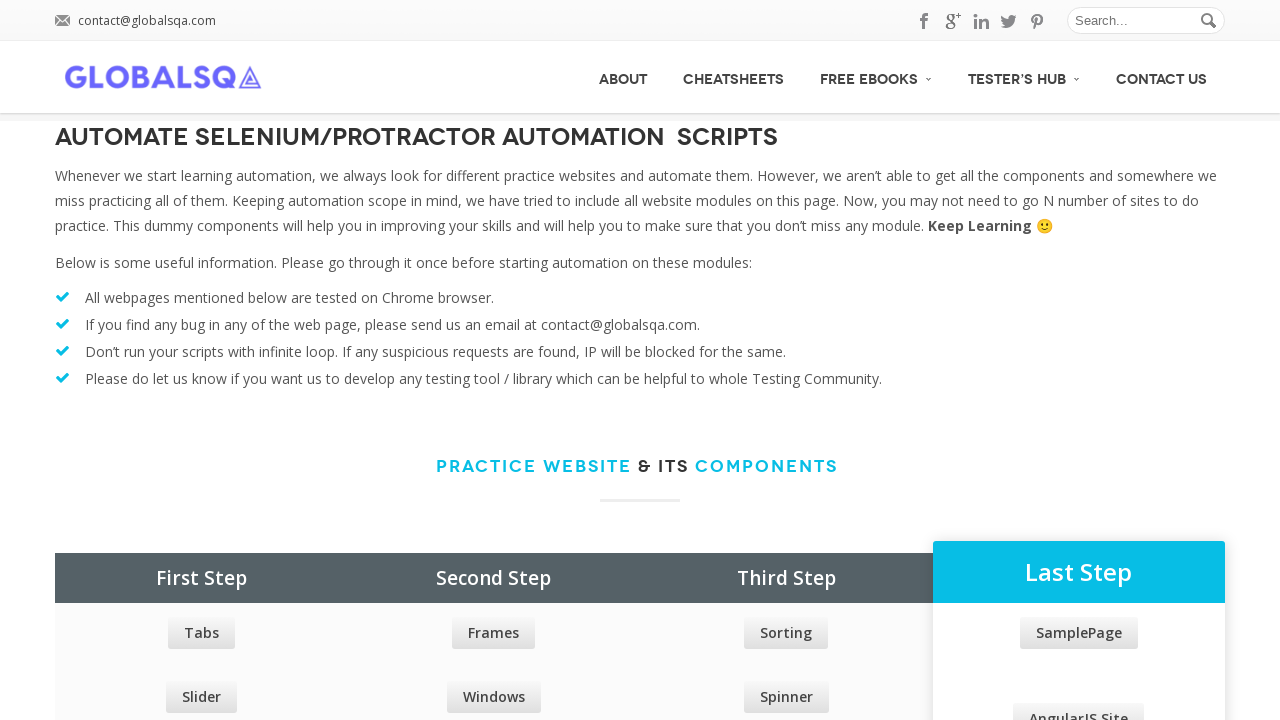

Navigated to GlobalSQA demo site
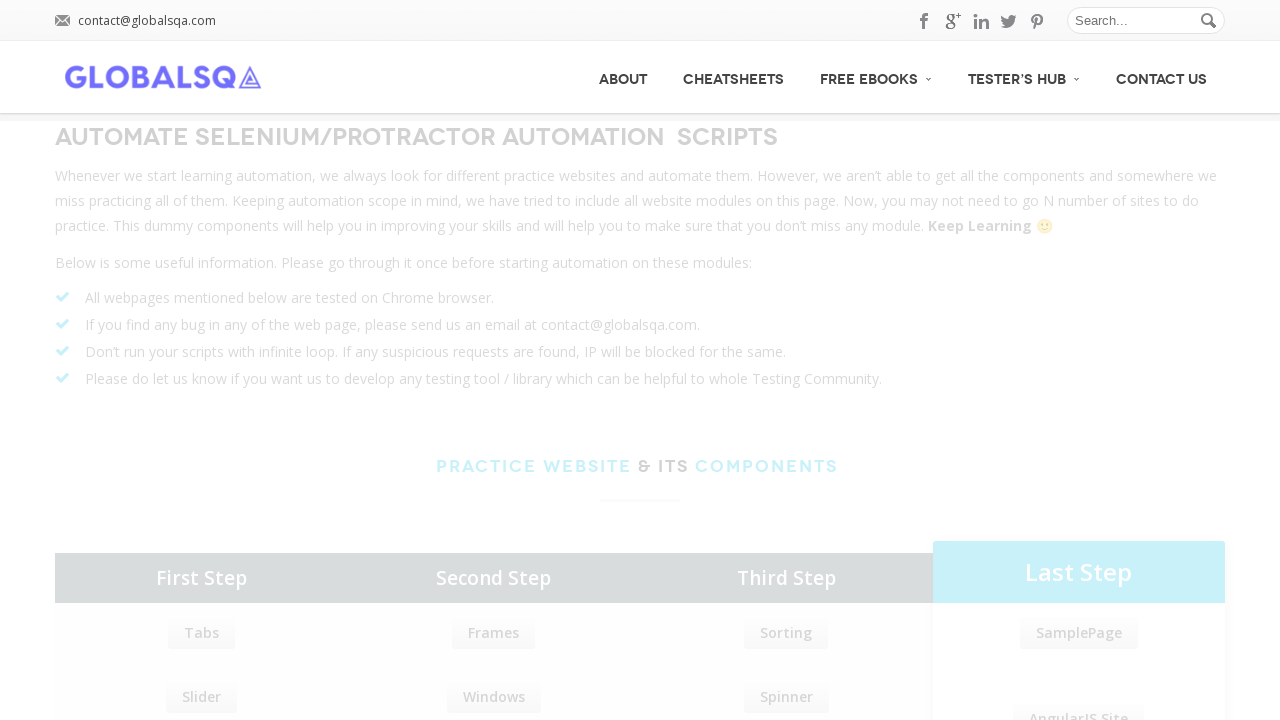

Verified page title matches expected value 'Demo Testing Site - GlobalSQA'
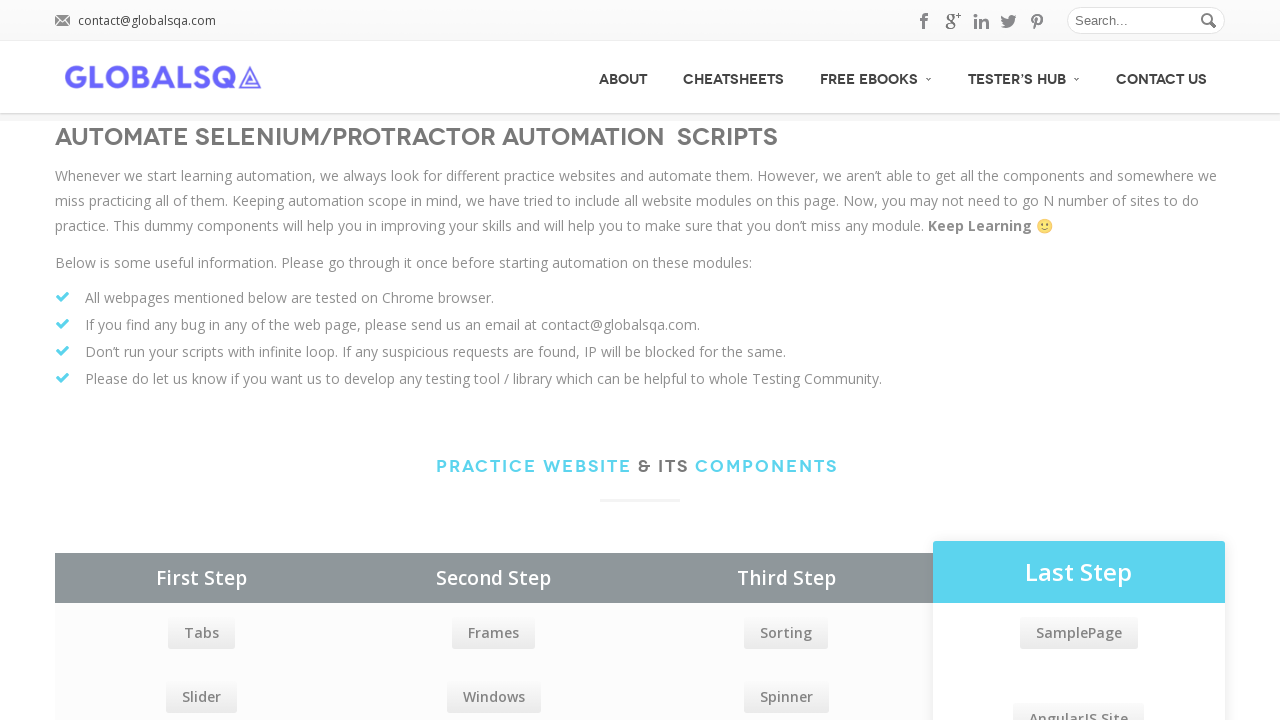

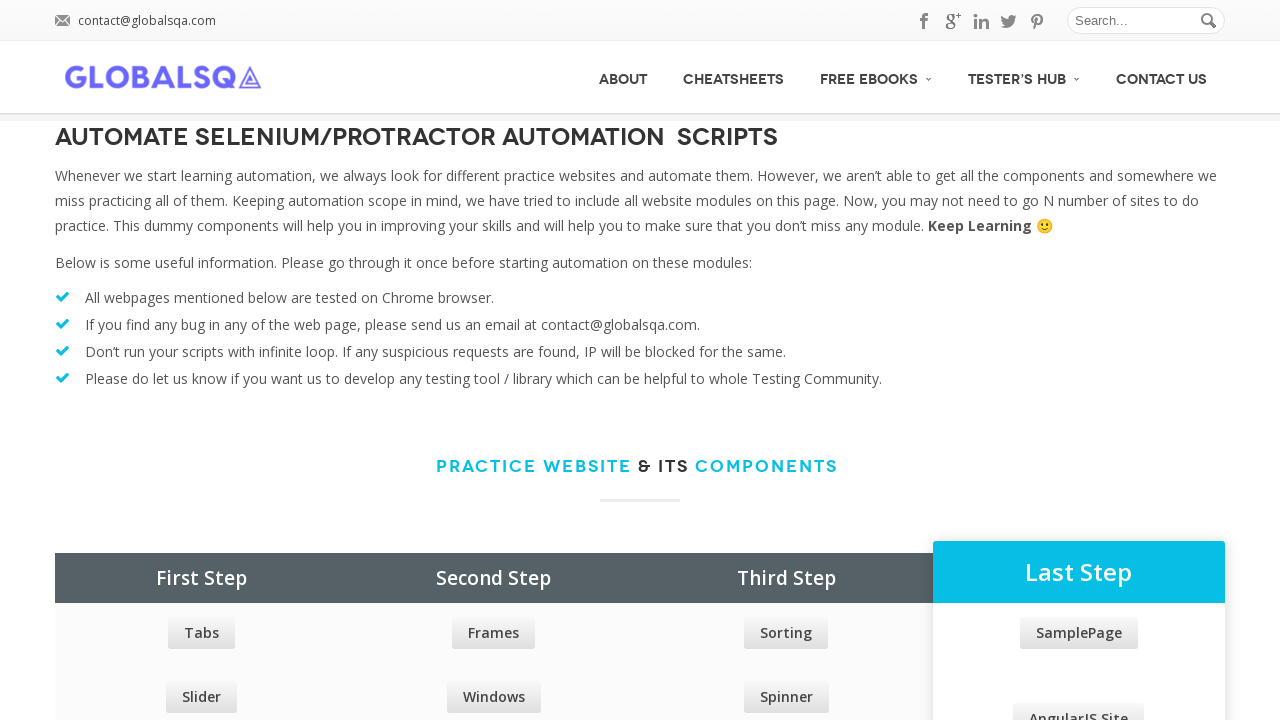